Tests redirect functionality by clicking a redirect link and verifying the browser navigates to the expected status codes page

Starting URL: https://the-internet.herokuapp.com/redirector

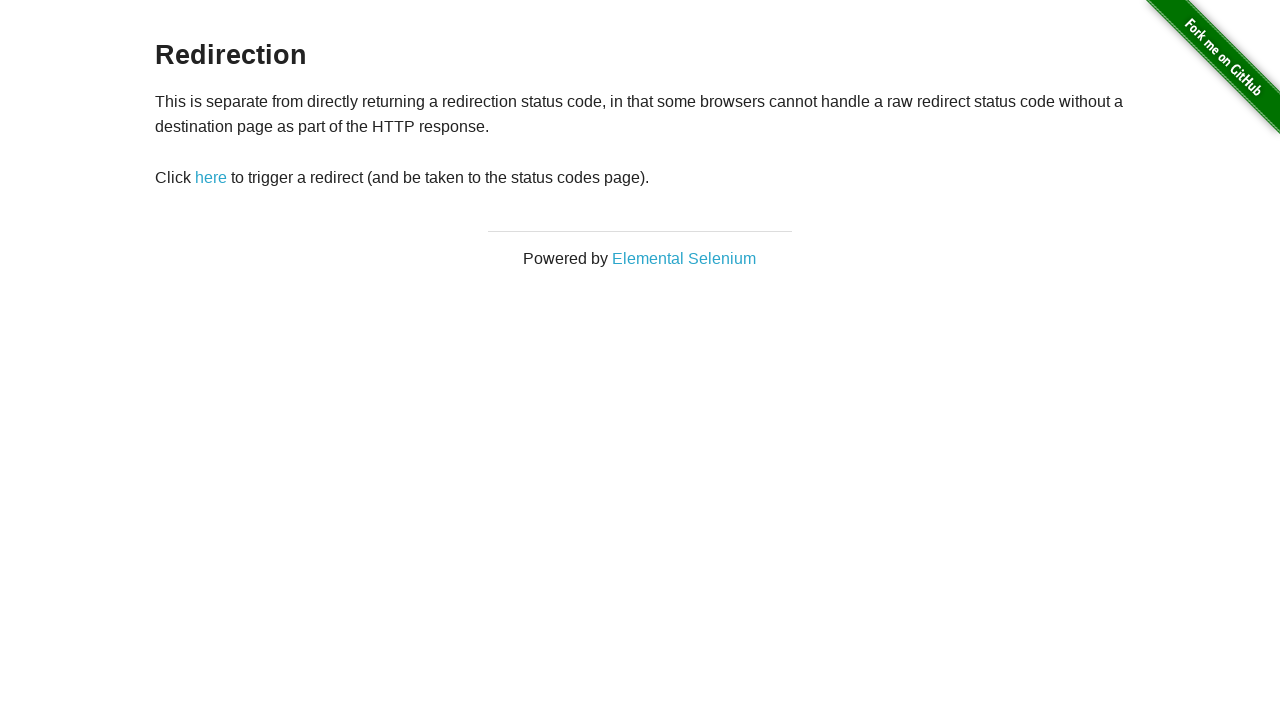

Clicked redirect link at (211, 178) on #redirect
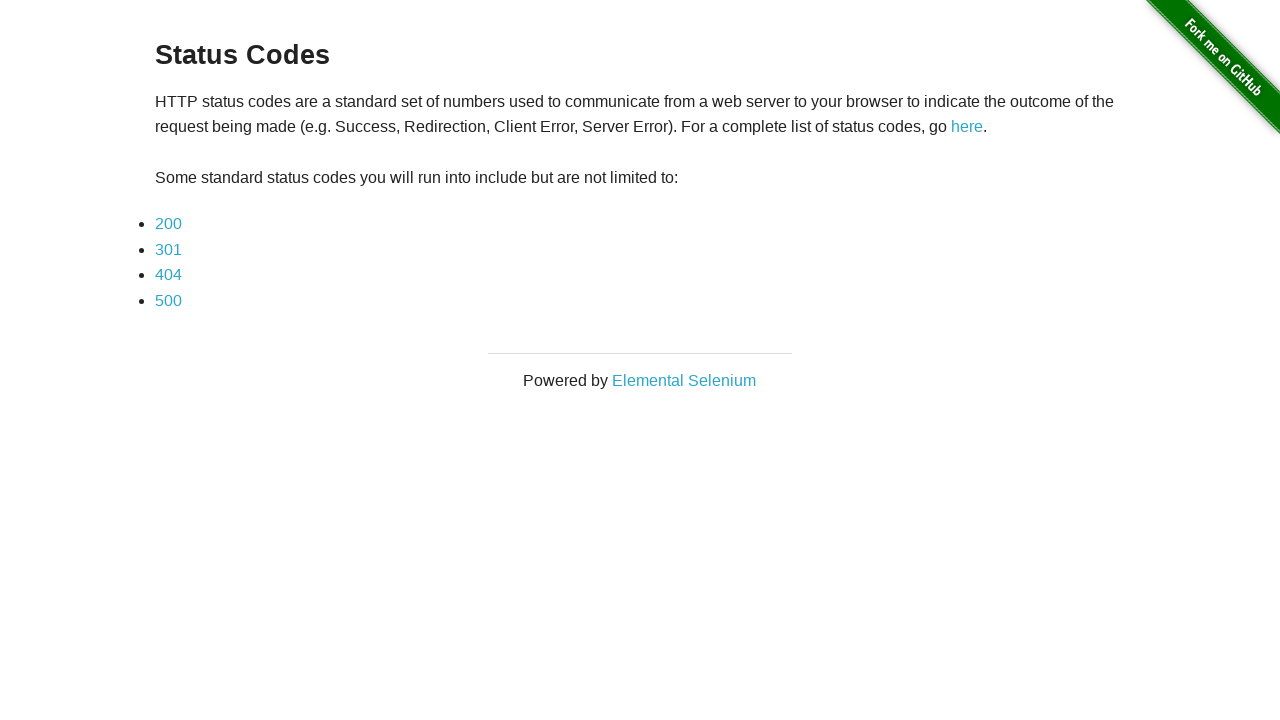

Browser navigated to status codes page
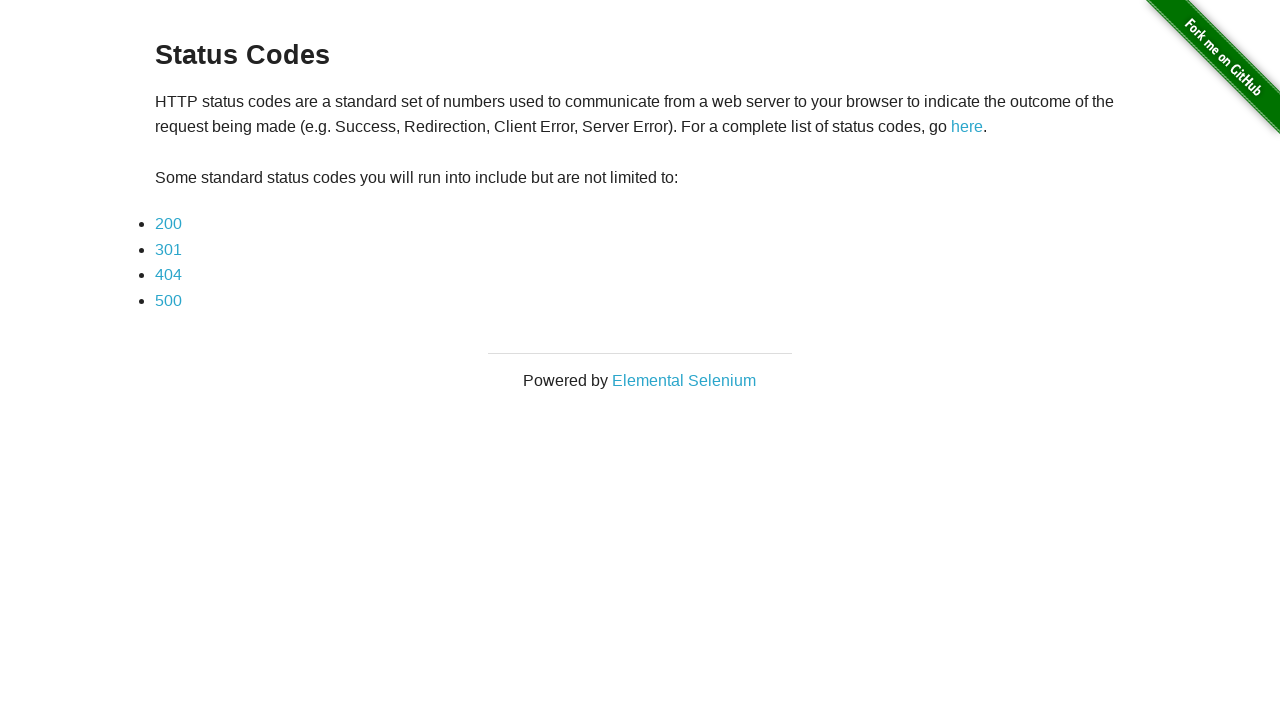

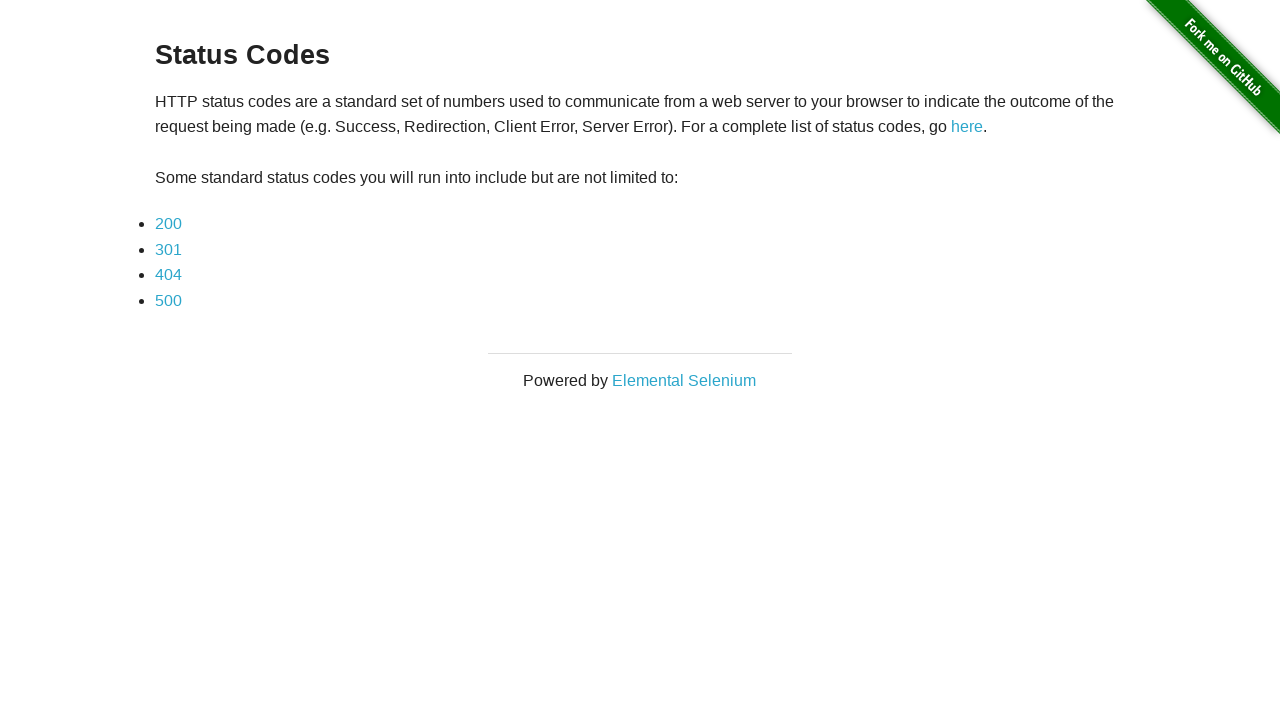